Tests the positioning of result stats in the small map overlay after submitting a guess, verifying the horizontal layout of score, badge, and distance elements.

Starting URL: https://geo.cmxu.io/browse

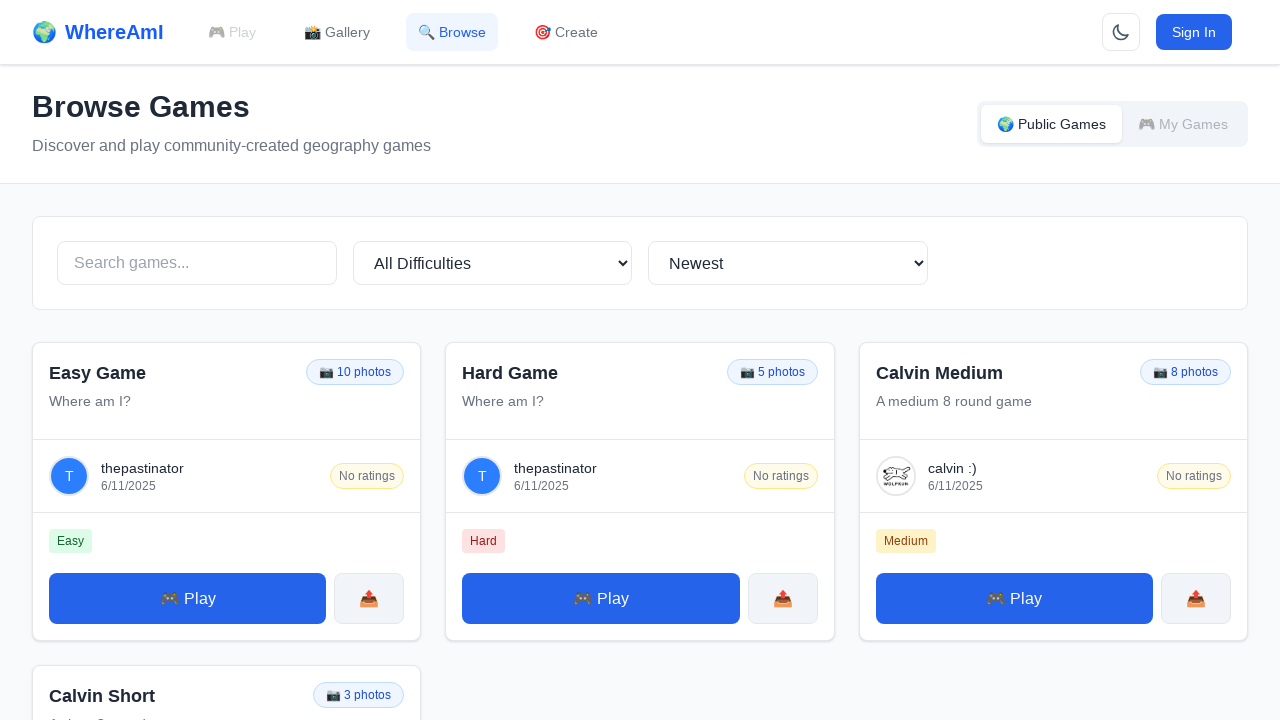

Waited for game cards to load
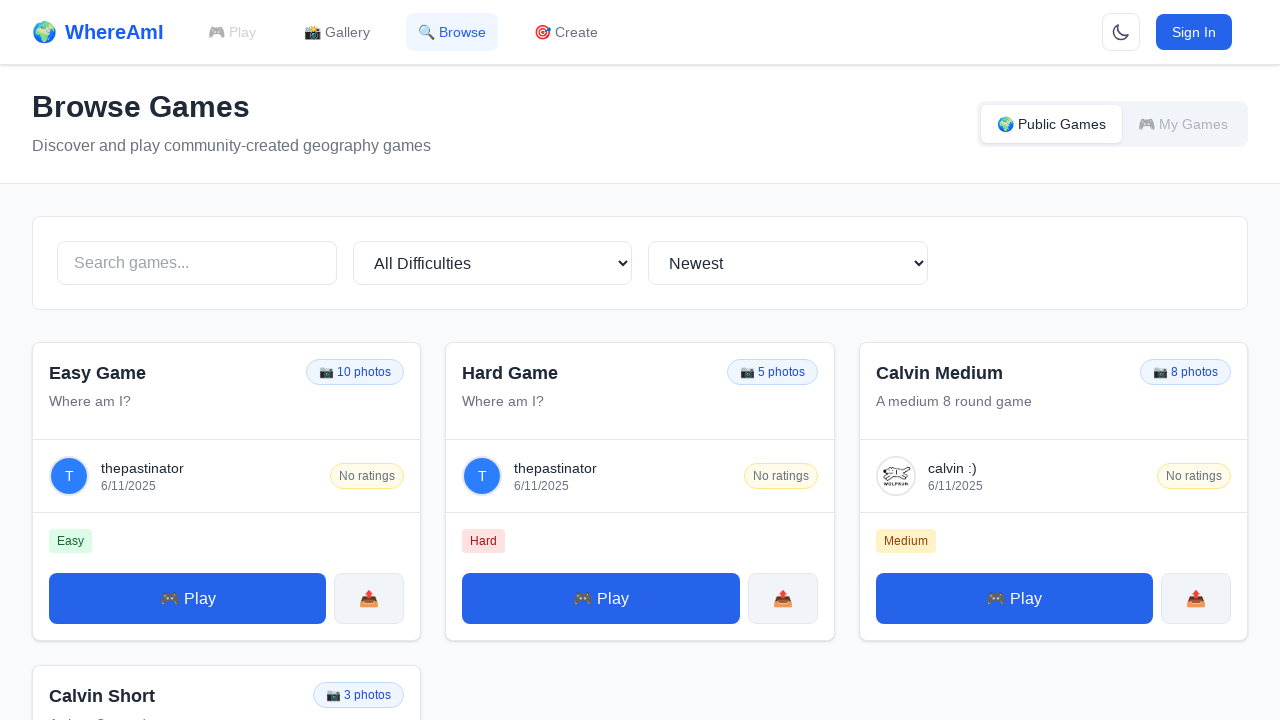

Clicked on the first game card at (227, 491) on .game-card >> nth=0
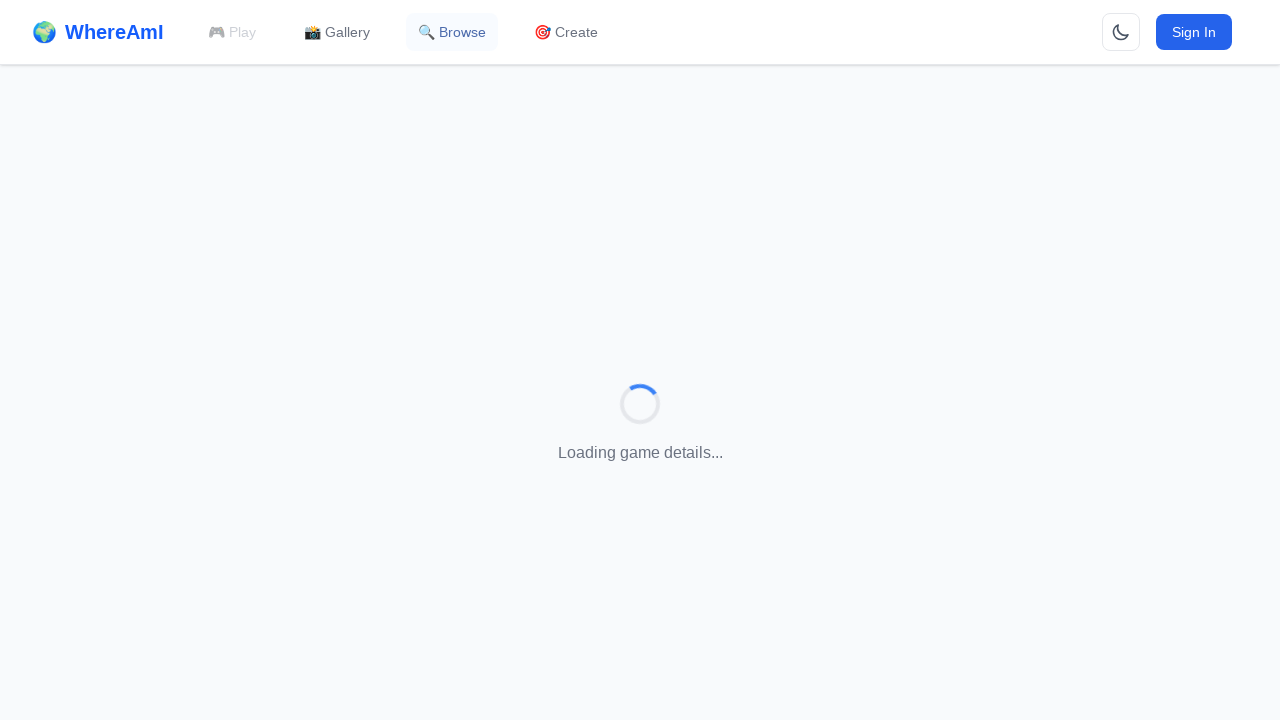

Game details page loaded with Play Game button visible
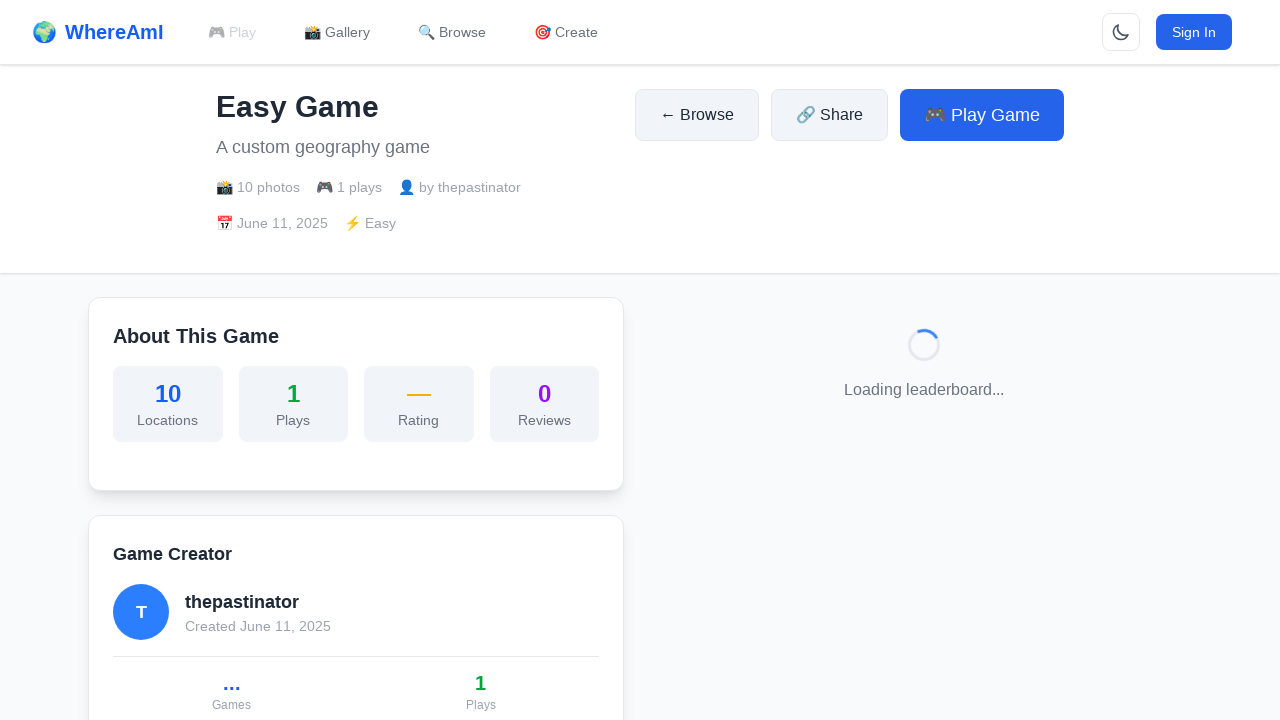

Clicked Play Game button at (982, 115) on button:has-text("🎮 Play Game"), button:has-text("🌍 Start Playing Now") >> nth=0
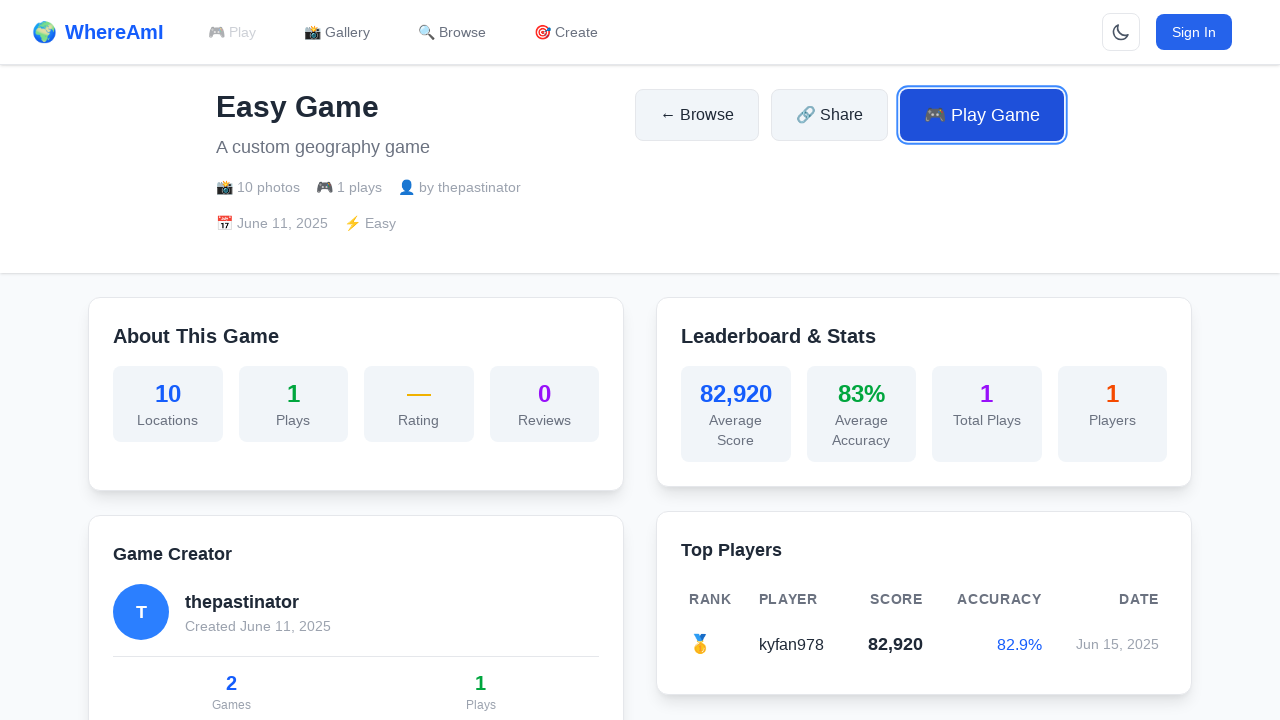

Game round loaded
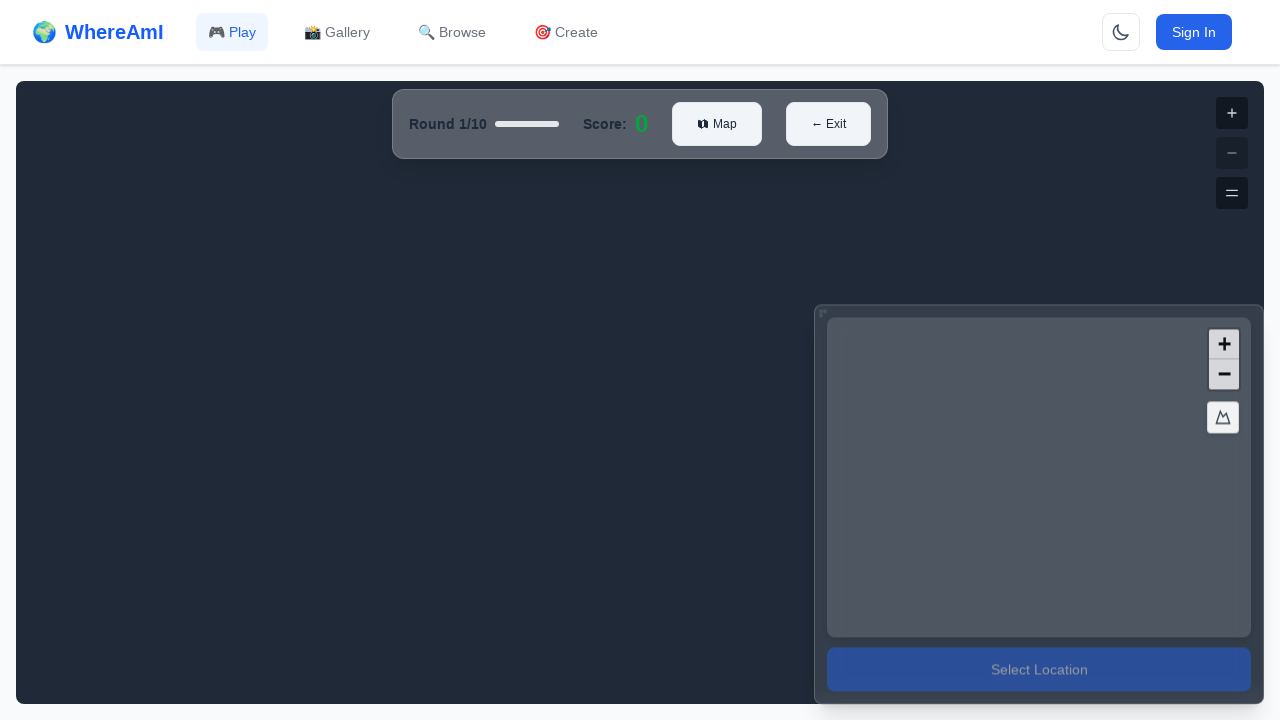

Map overlay is visible
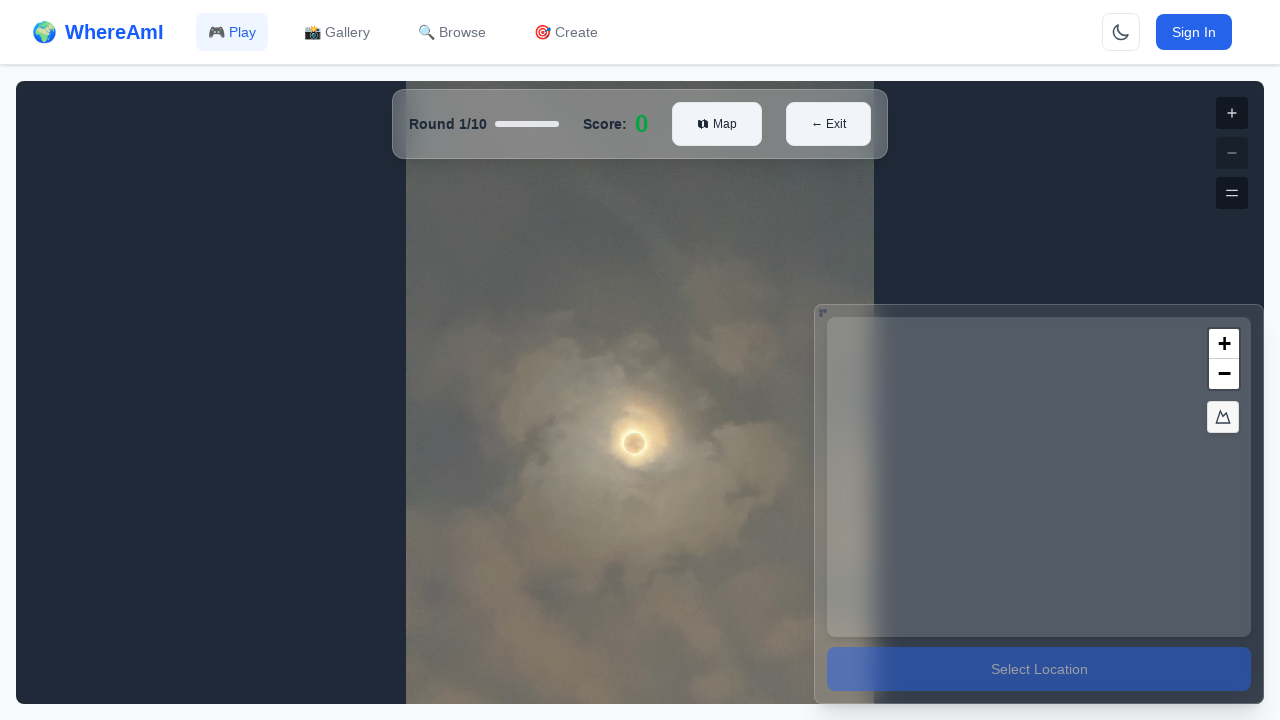

Clicked on small map at position (100, 100) to select location at (927, 417) on .map-overlay .map-container >> nth=0
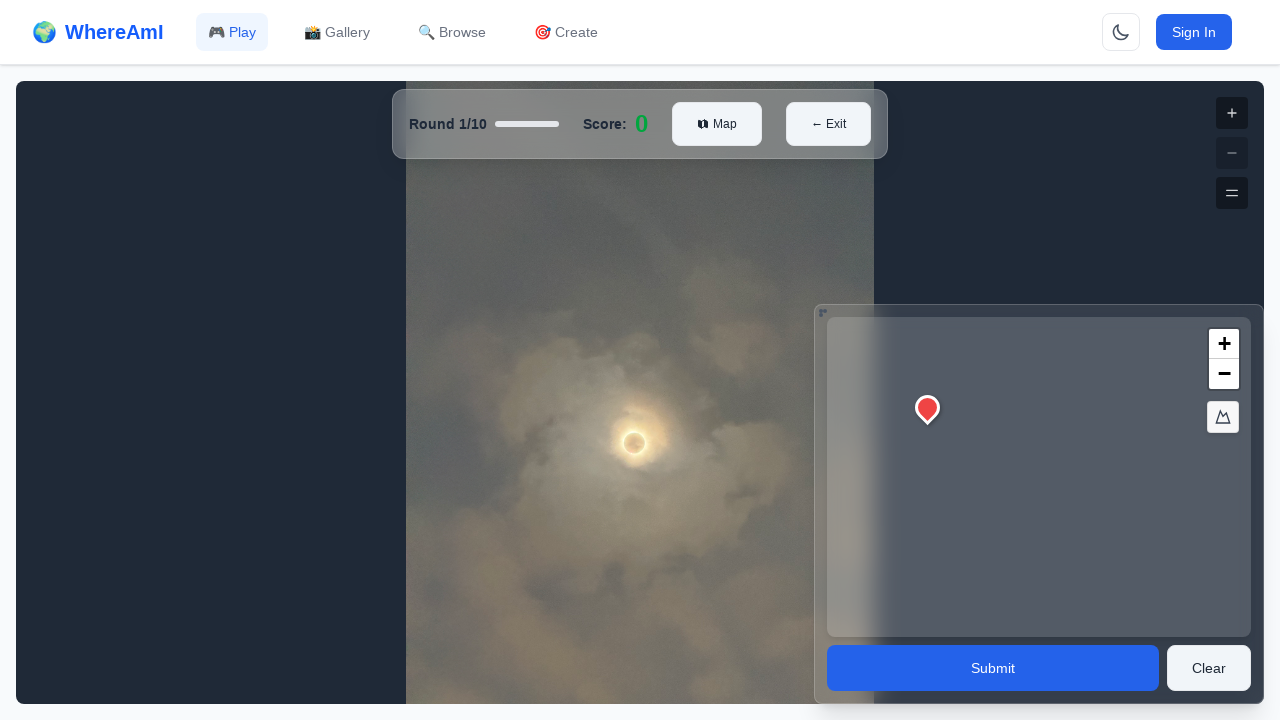

Waited 1 second for map interaction to settle
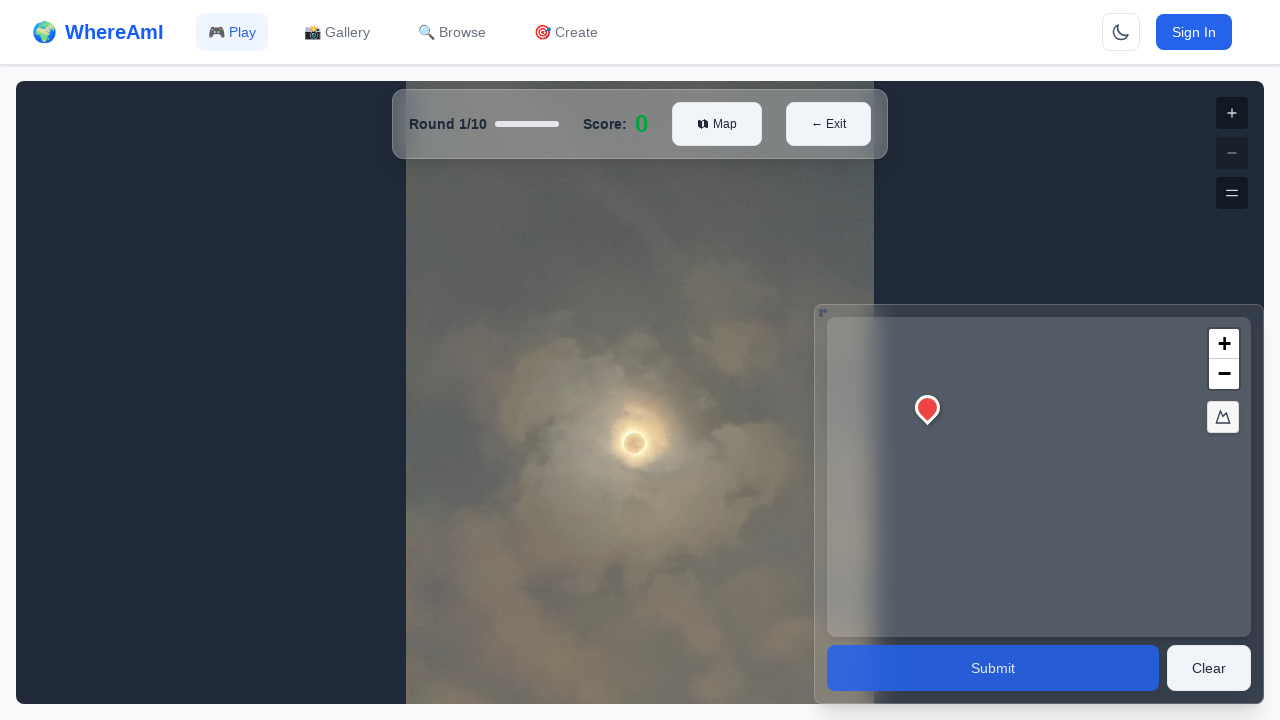

Clicked Submit button to submit guess at (993, 668) on .map-overlay button:has-text("Submit")
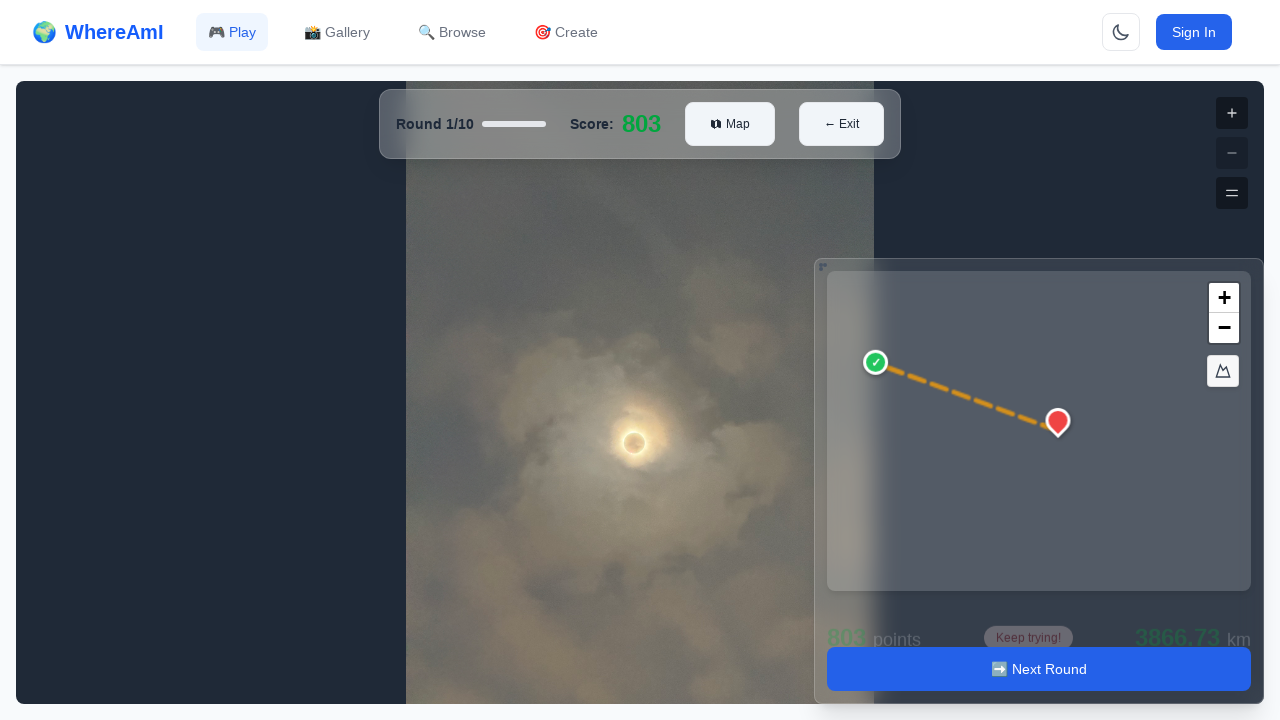

Waited 2 seconds for result stats to appear
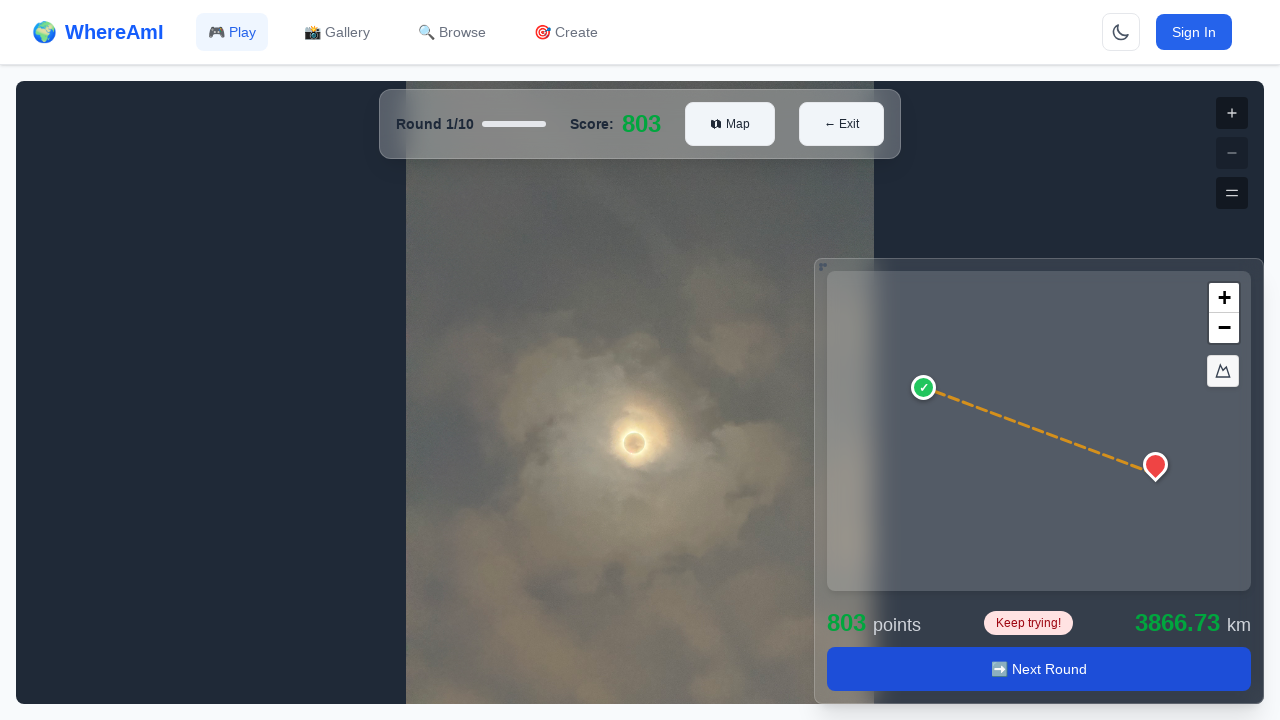

Result stats section is visible
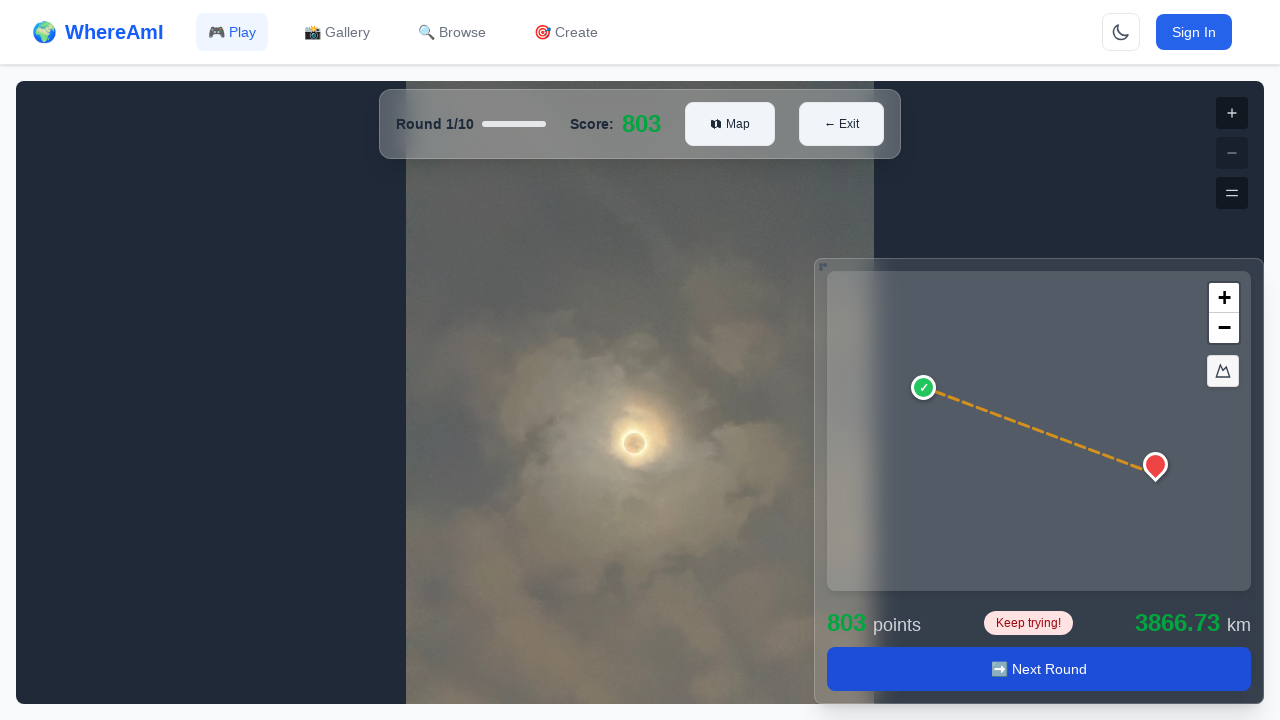

Score section is visible in result stats
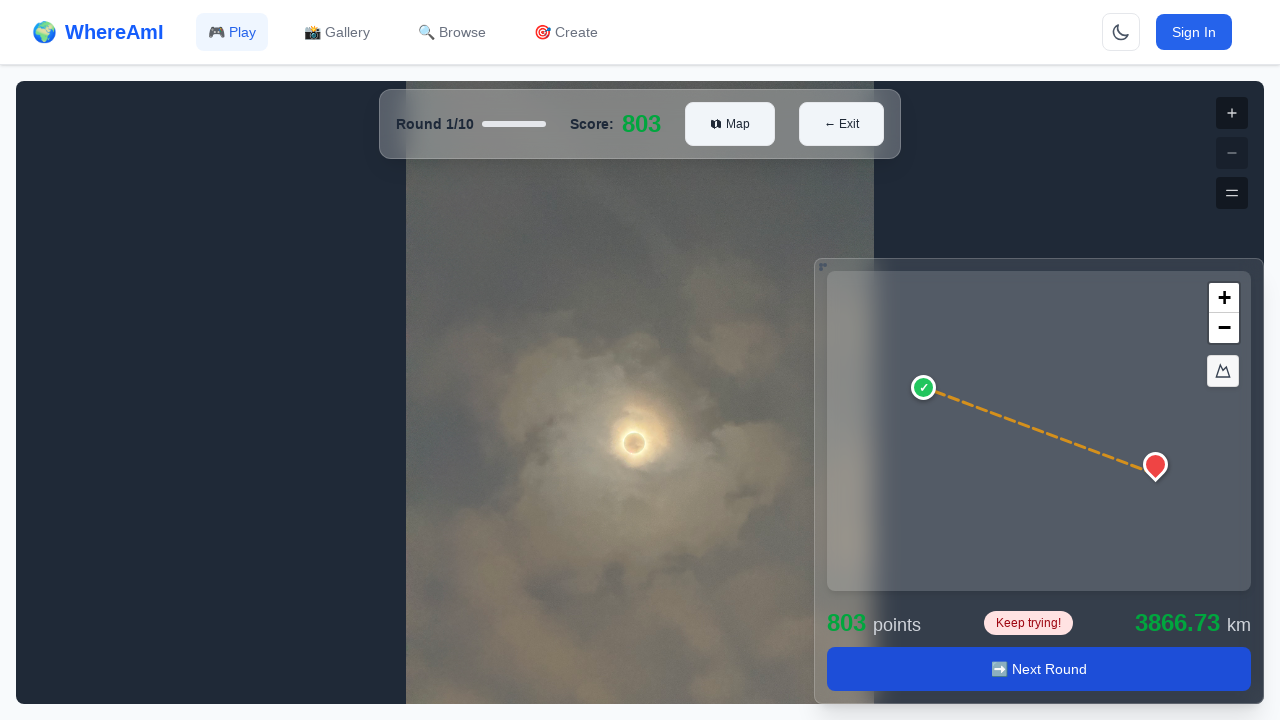

Distance section is visible in result stats
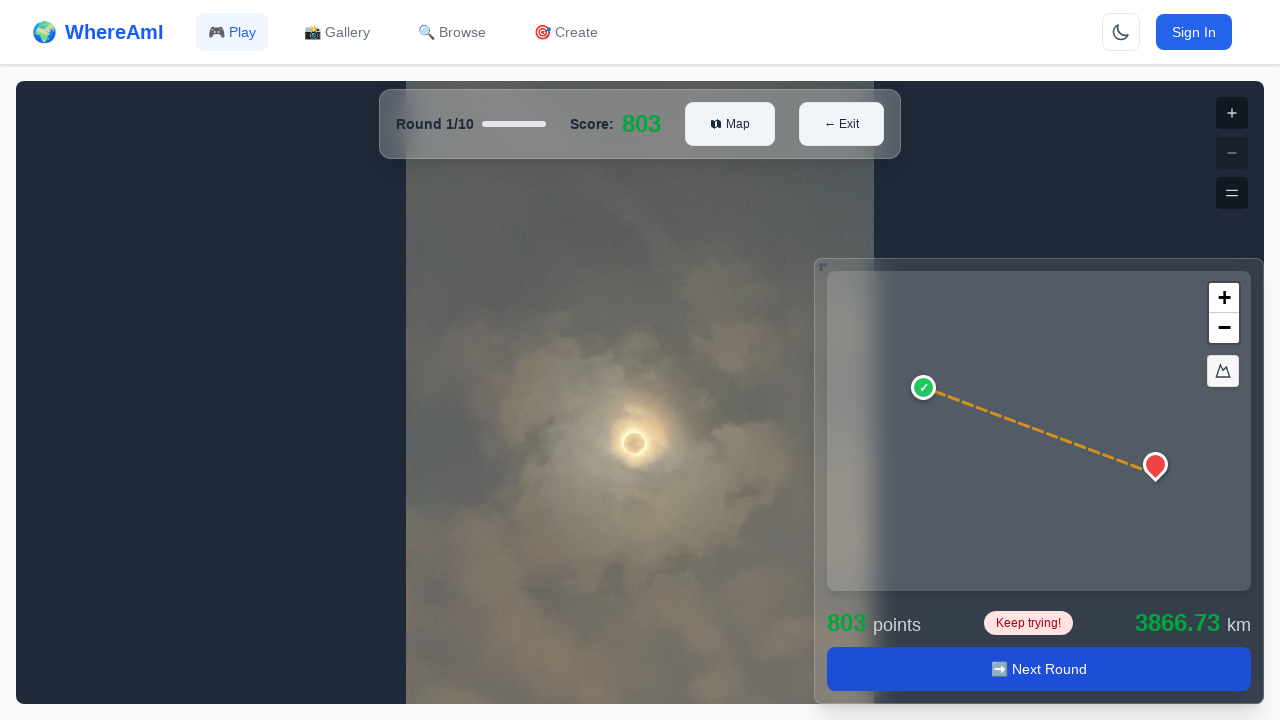

Score badge is visible in result stats
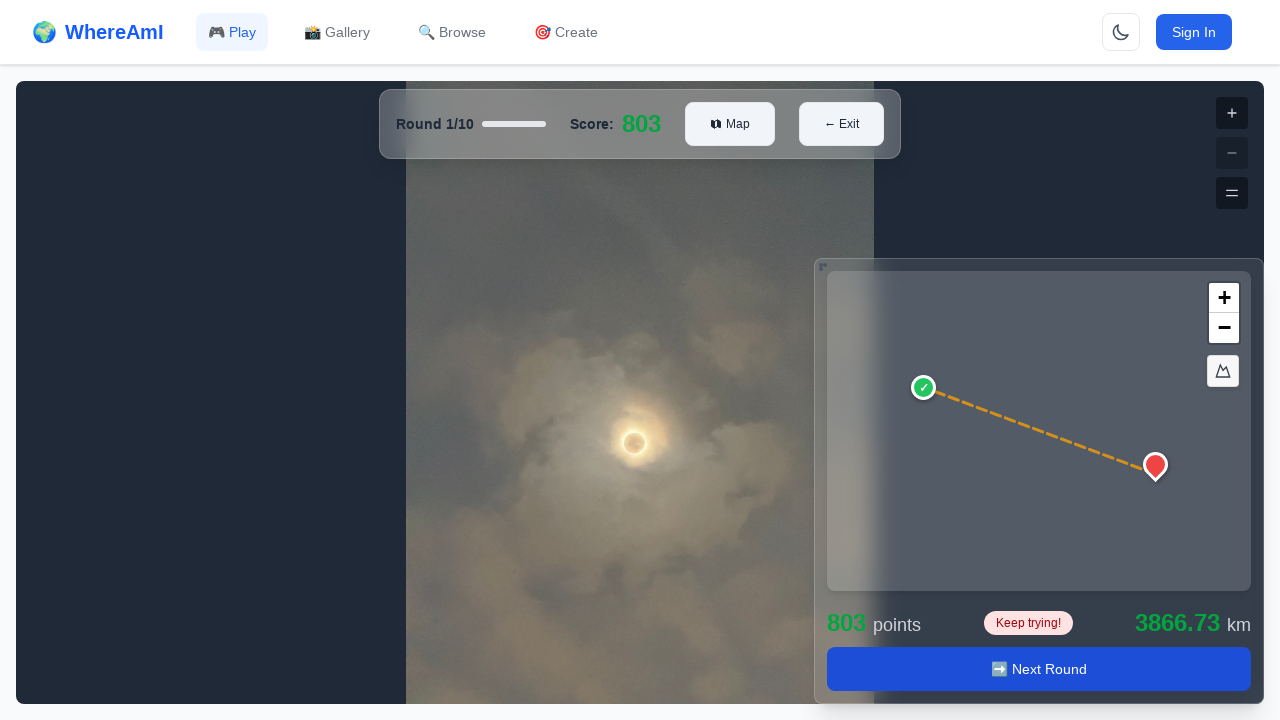

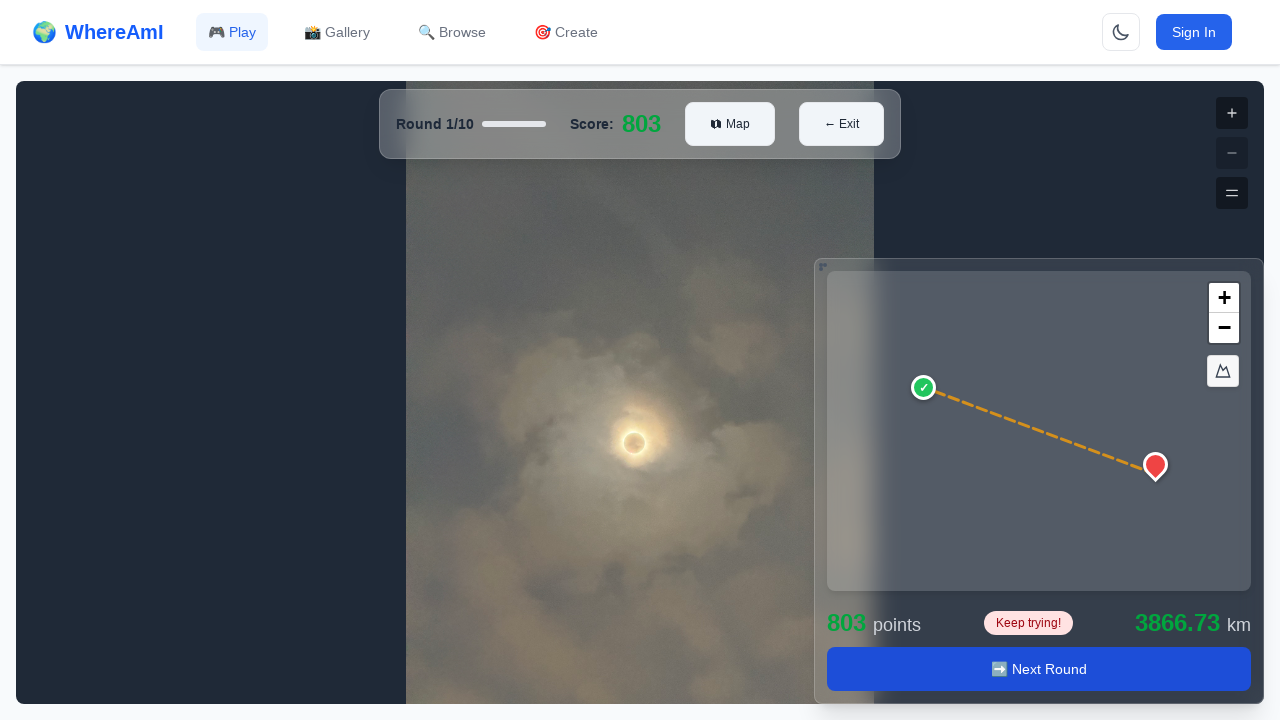